Tests that entered text is trimmed when editing a todo item

Starting URL: https://demo.playwright.dev/todomvc

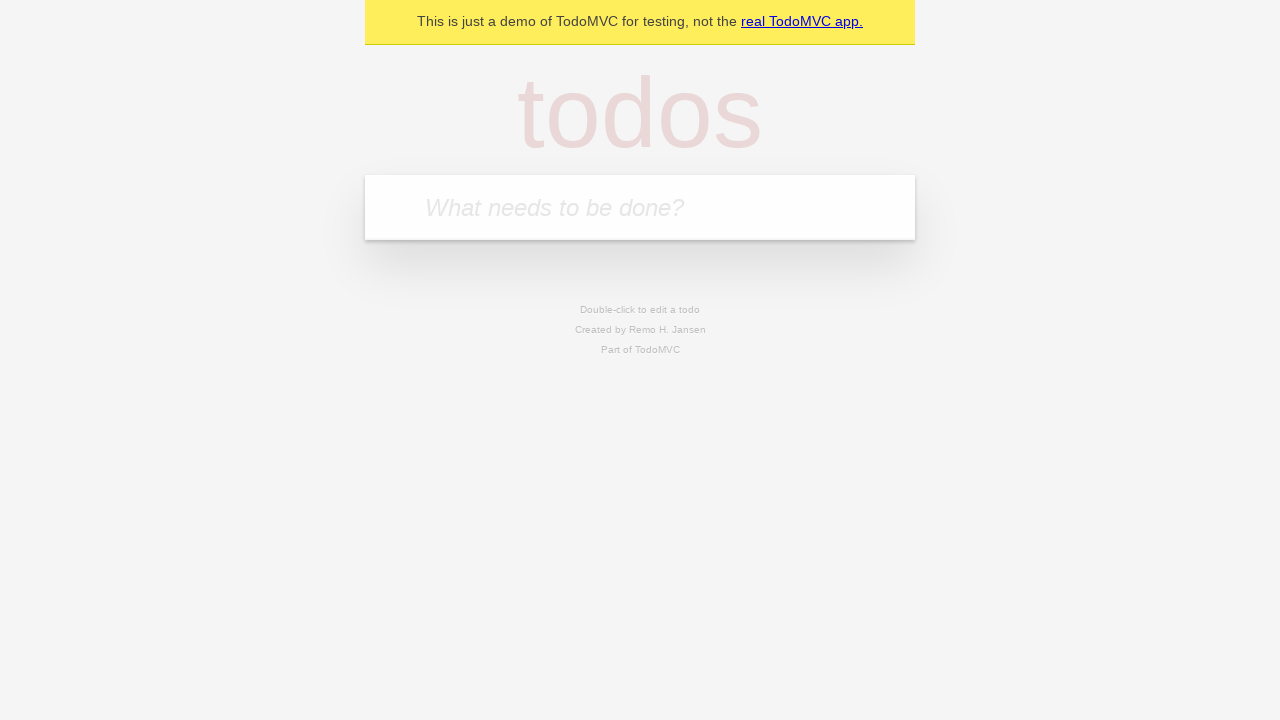

Filled todo input with 'buy some cheese' on internal:attr=[placeholder="What needs to be done?"i]
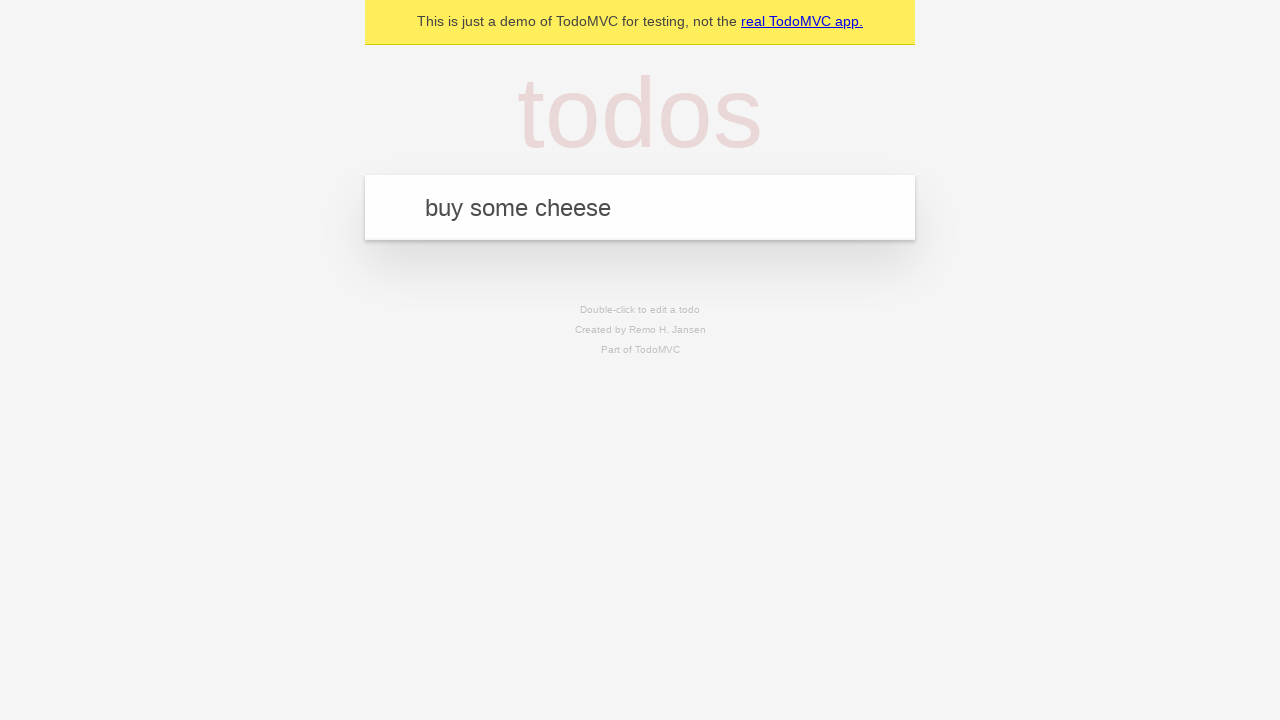

Pressed Enter to create first todo on internal:attr=[placeholder="What needs to be done?"i]
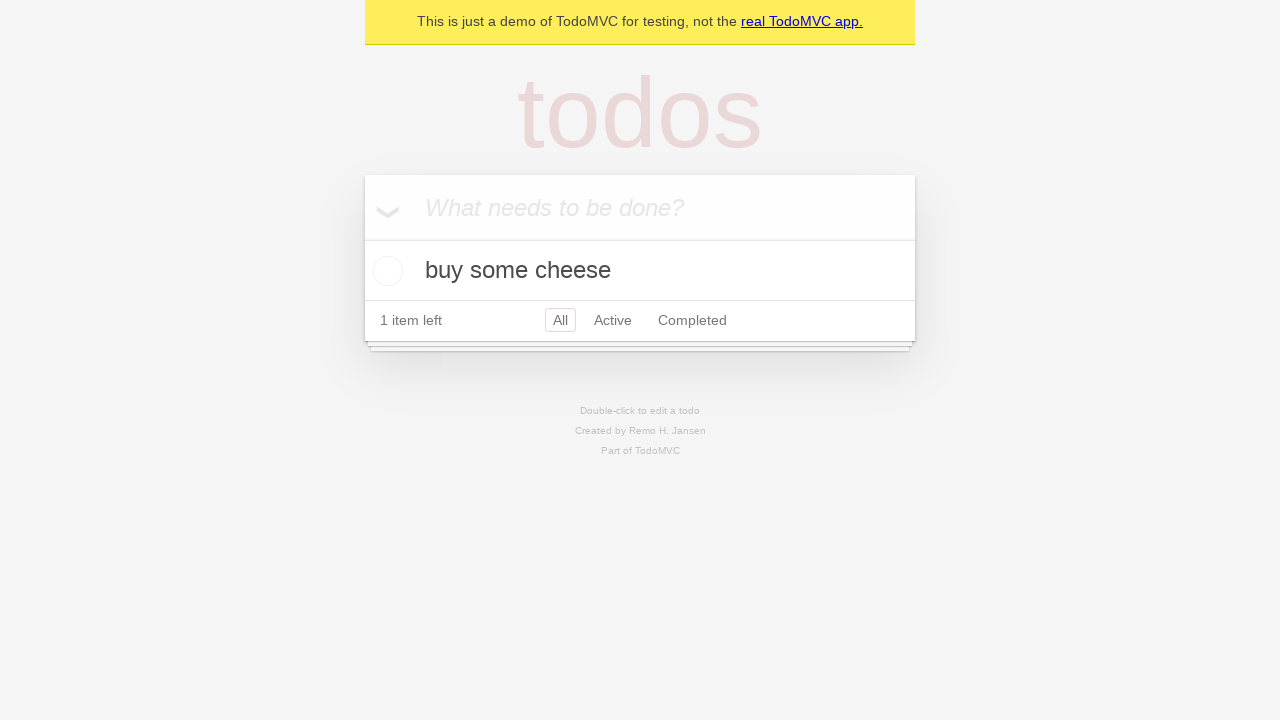

Filled todo input with 'feed the cat' on internal:attr=[placeholder="What needs to be done?"i]
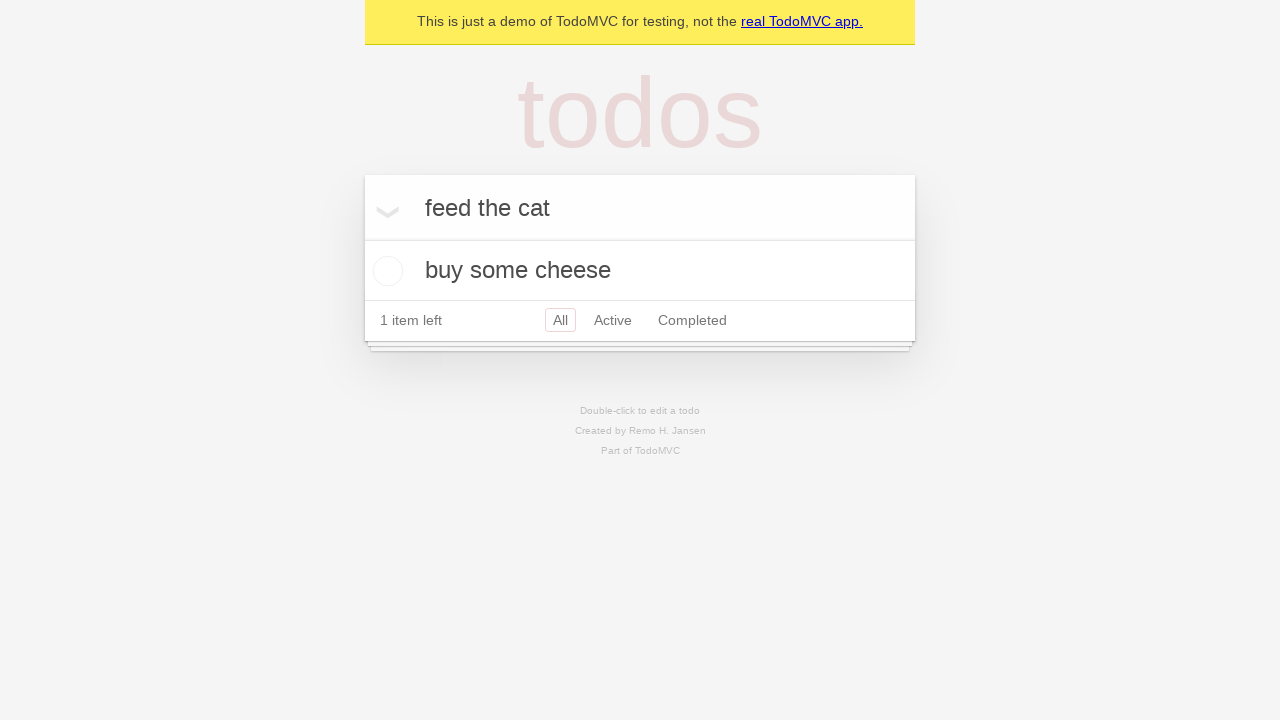

Pressed Enter to create second todo on internal:attr=[placeholder="What needs to be done?"i]
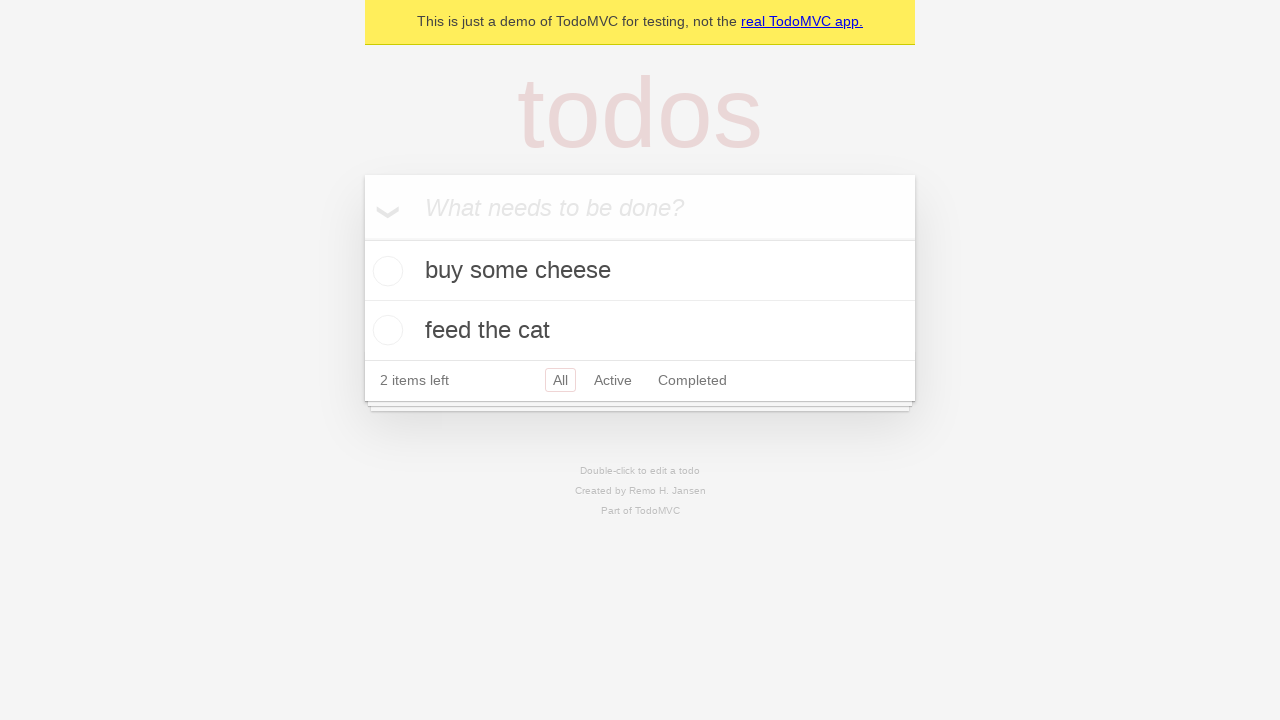

Filled todo input with 'book a doctors appointment' on internal:attr=[placeholder="What needs to be done?"i]
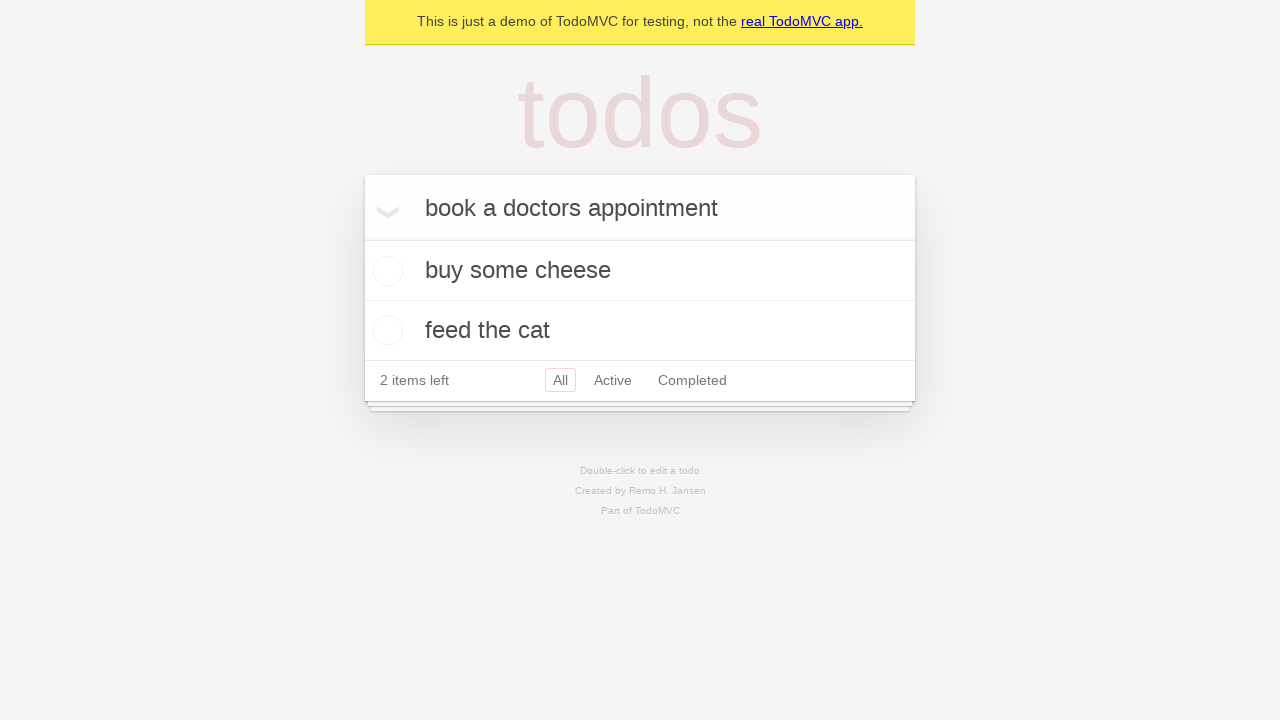

Pressed Enter to create third todo on internal:attr=[placeholder="What needs to be done?"i]
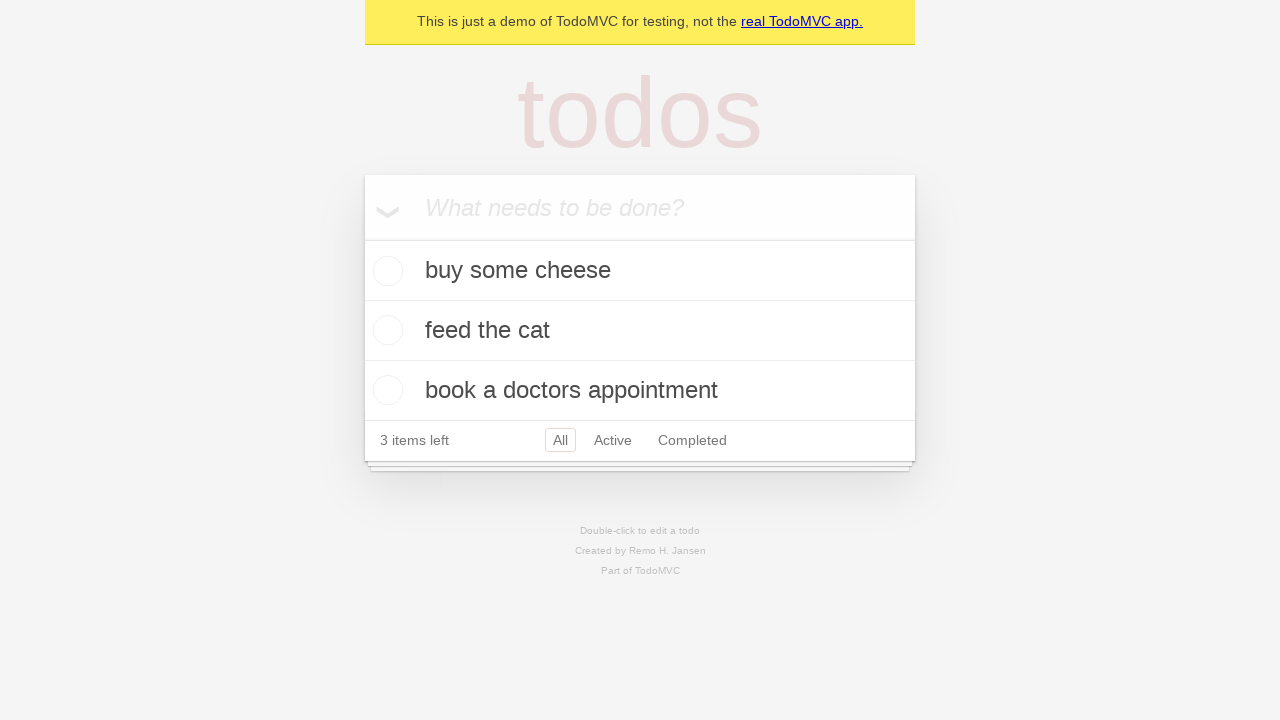

Double-clicked second todo item to enter edit mode at (640, 331) on internal:testid=[data-testid="todo-item"s] >> nth=1
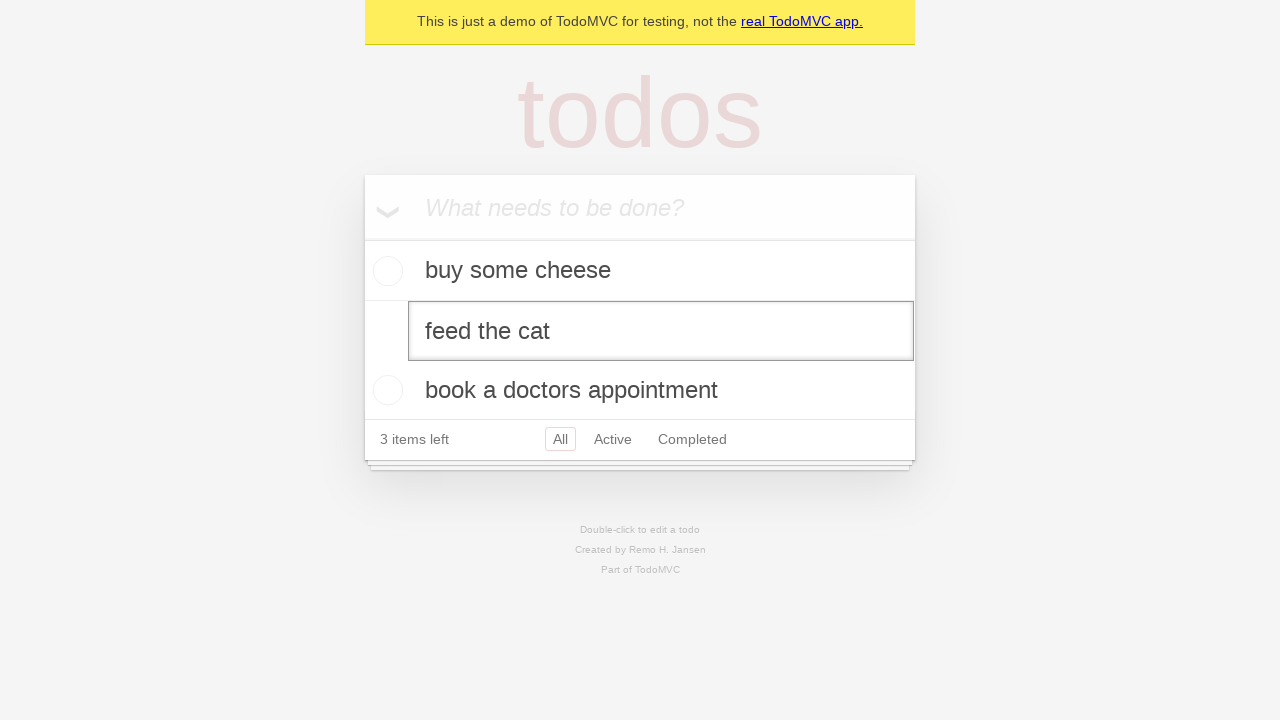

Filled edit field with text containing extra spaces on internal:testid=[data-testid="todo-item"s] >> nth=1 >> internal:role=textbox[nam
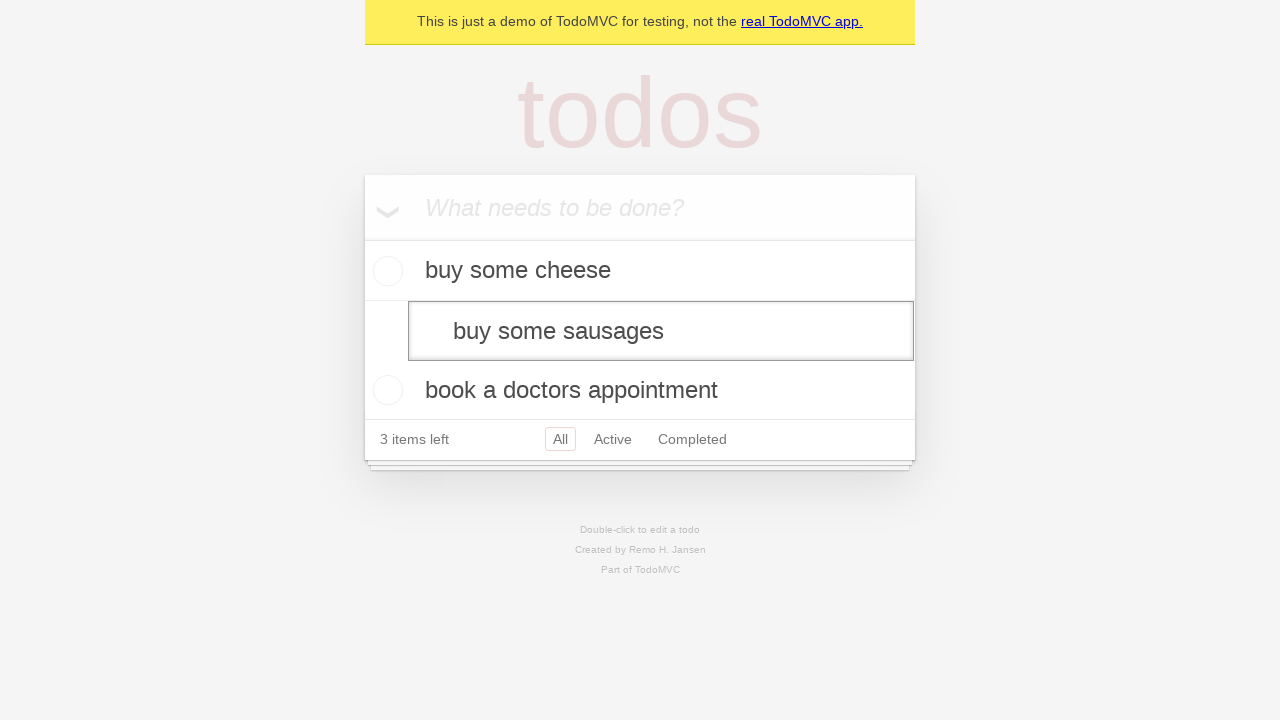

Pressed Enter to save edited todo text with spaces trimmed on internal:testid=[data-testid="todo-item"s] >> nth=1 >> internal:role=textbox[nam
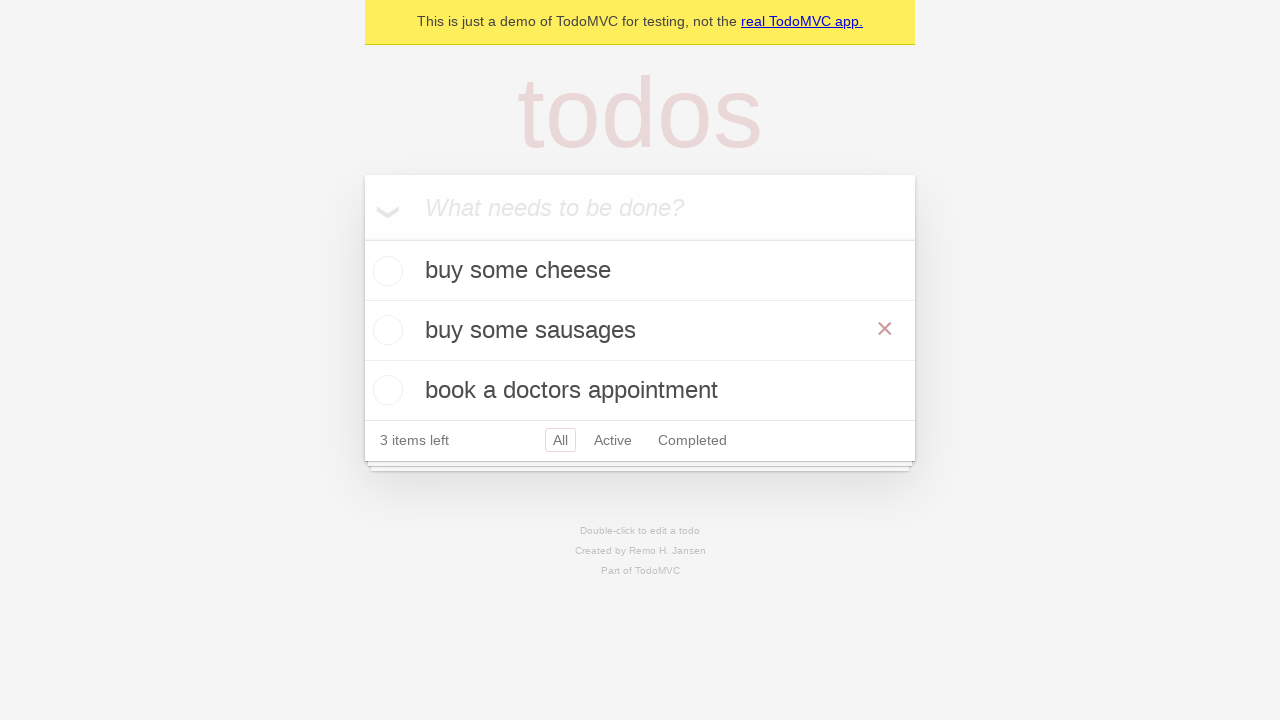

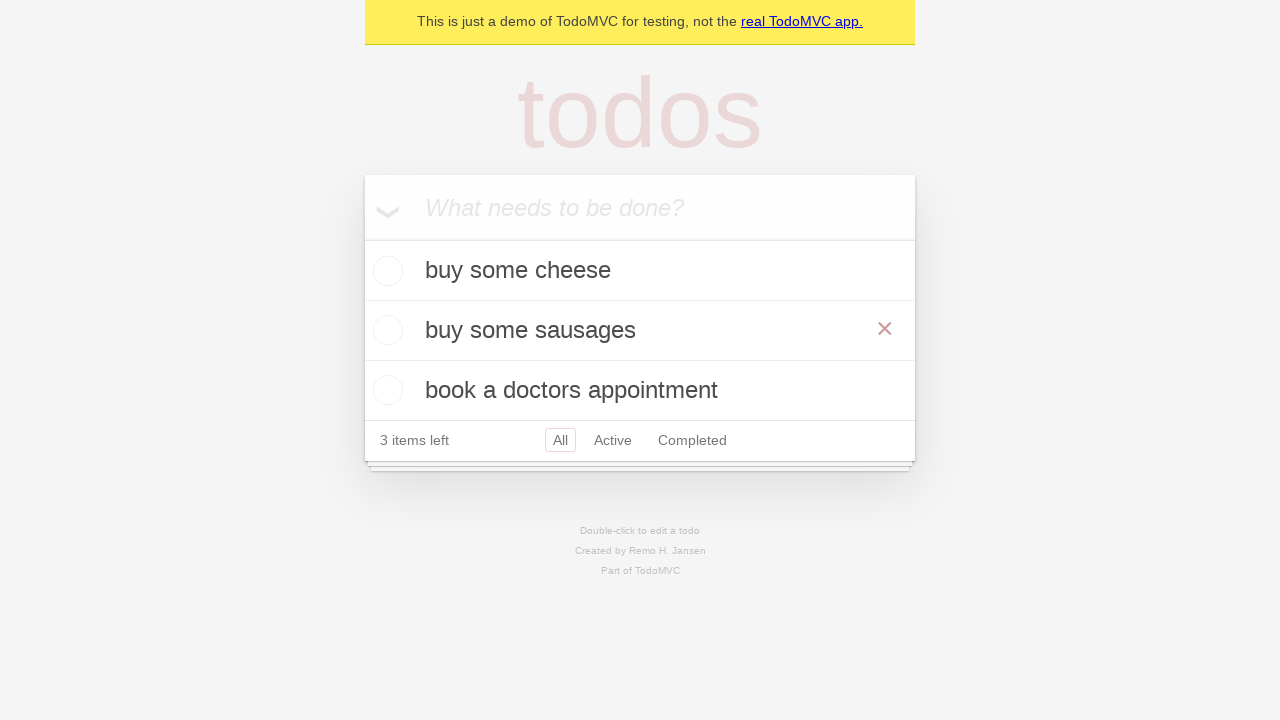